Tests adding todo items to the list by filling the input field and pressing Enter, then verifying the items appear in the list.

Starting URL: https://demo.playwright.dev/todomvc

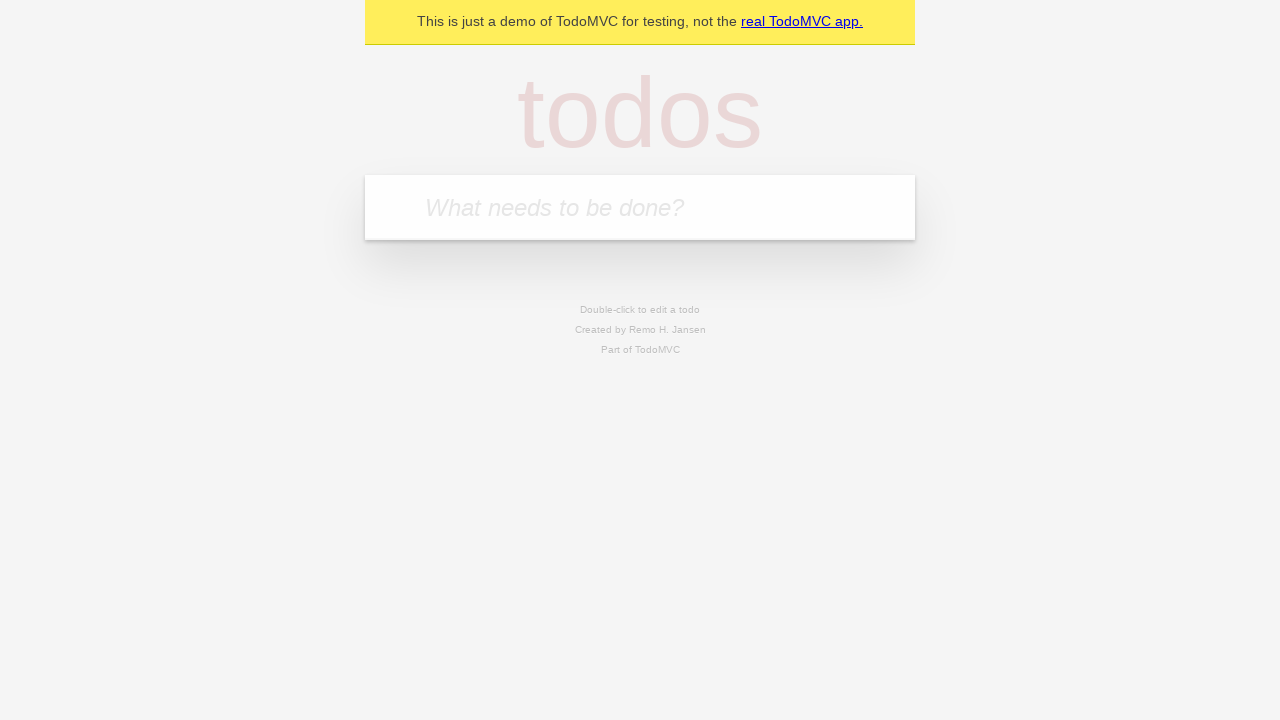

Located the 'What needs to be done?' input field
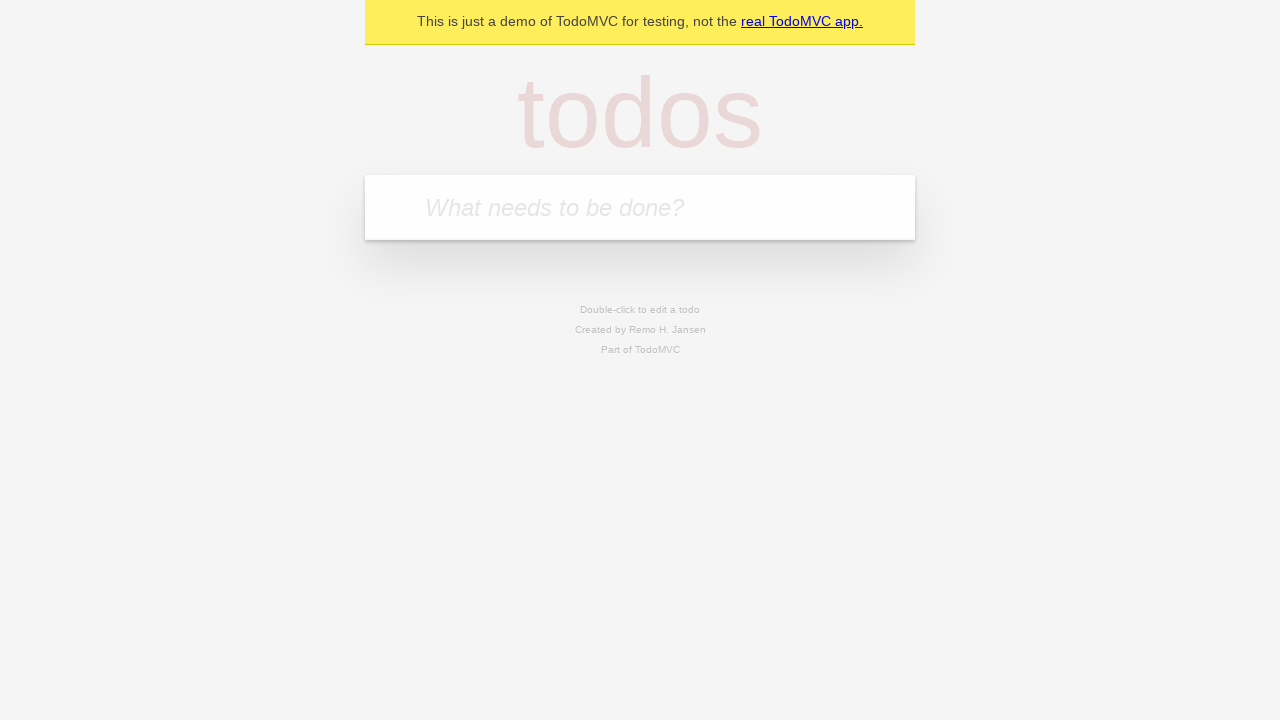

Filled input field with first todo item 'buy some cheese' on internal:attr=[placeholder="What needs to be done?"i]
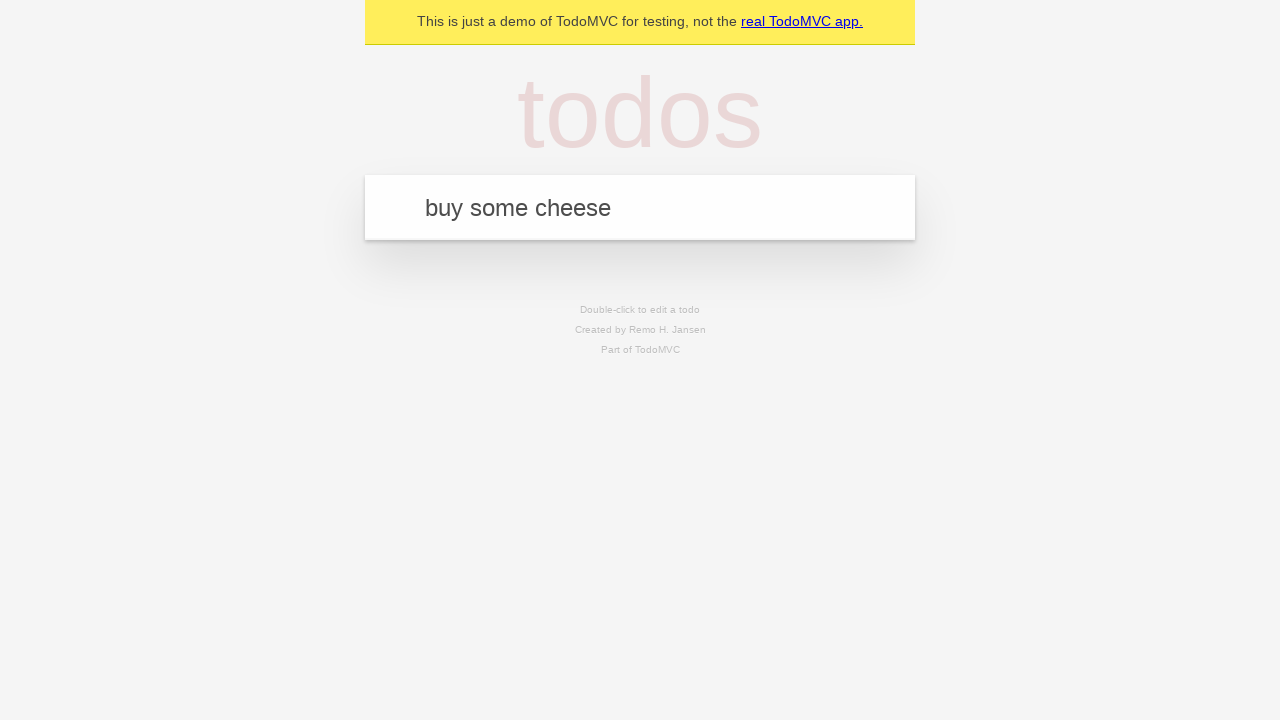

Pressed Enter to add first todo item on internal:attr=[placeholder="What needs to be done?"i]
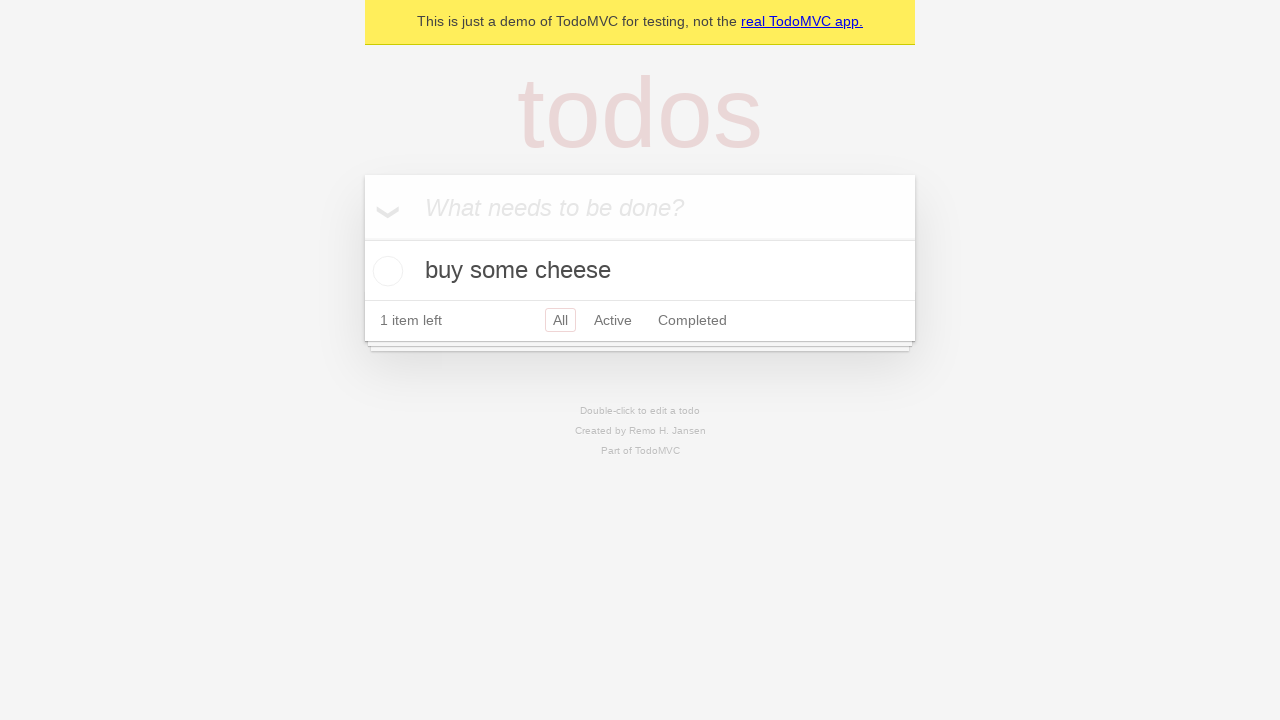

First todo item appeared in the list
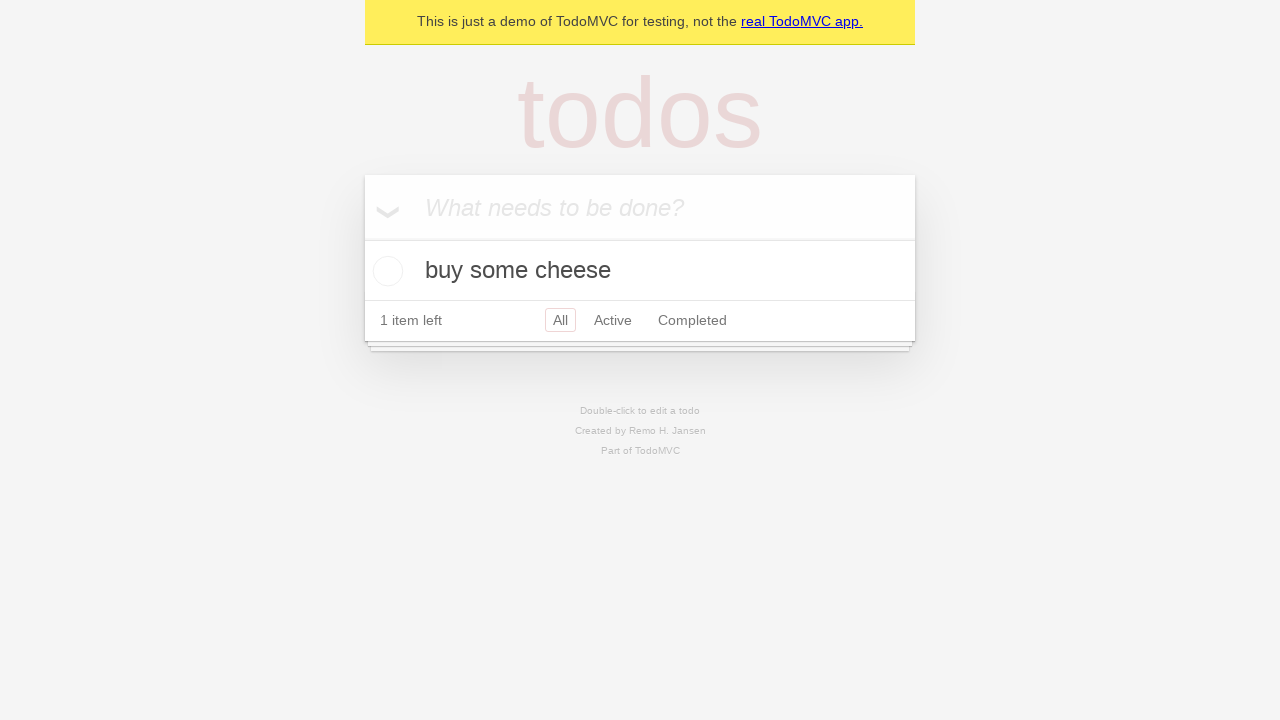

Filled input field with second todo item 'feed the cat' on internal:attr=[placeholder="What needs to be done?"i]
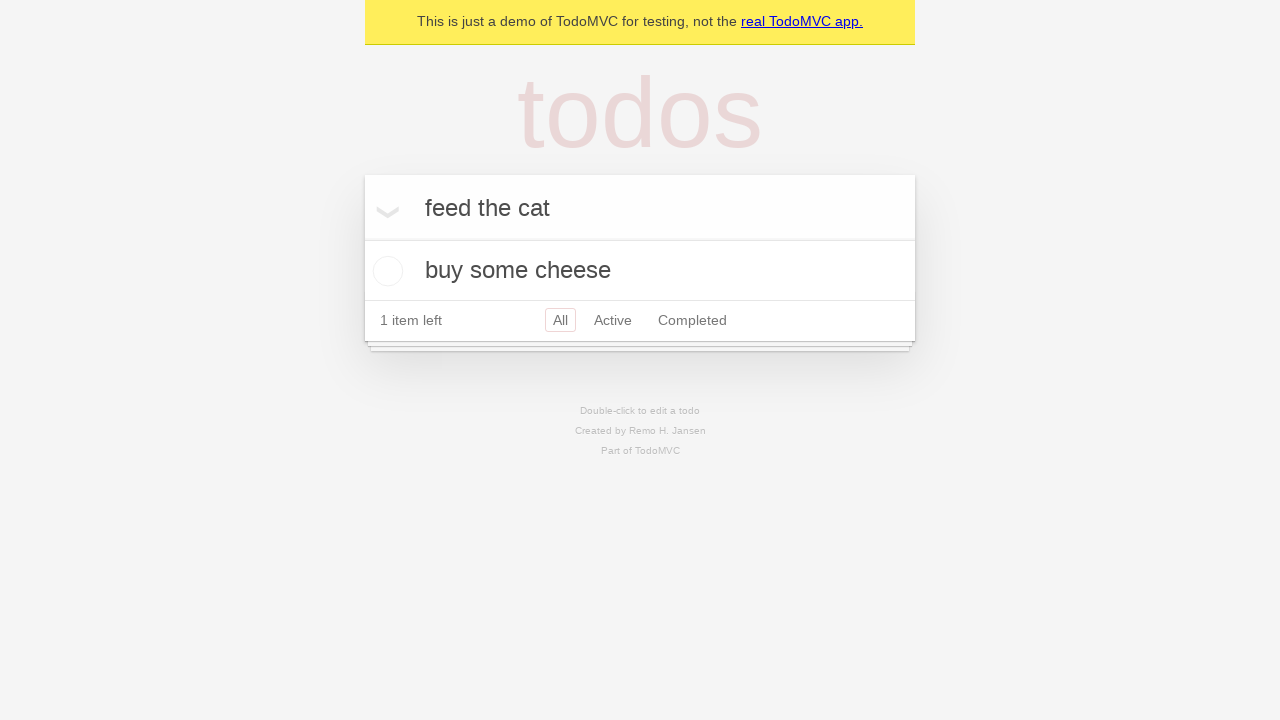

Pressed Enter to add second todo item on internal:attr=[placeholder="What needs to be done?"i]
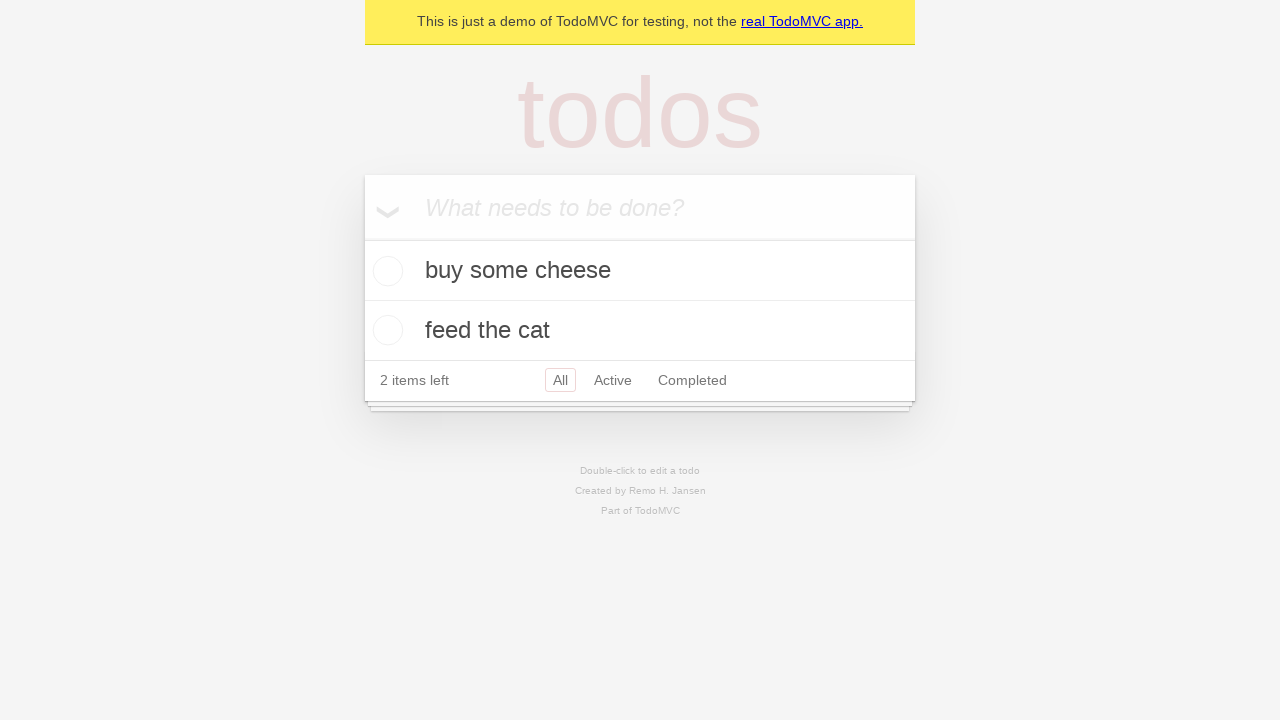

Both todo items are now visible in the list
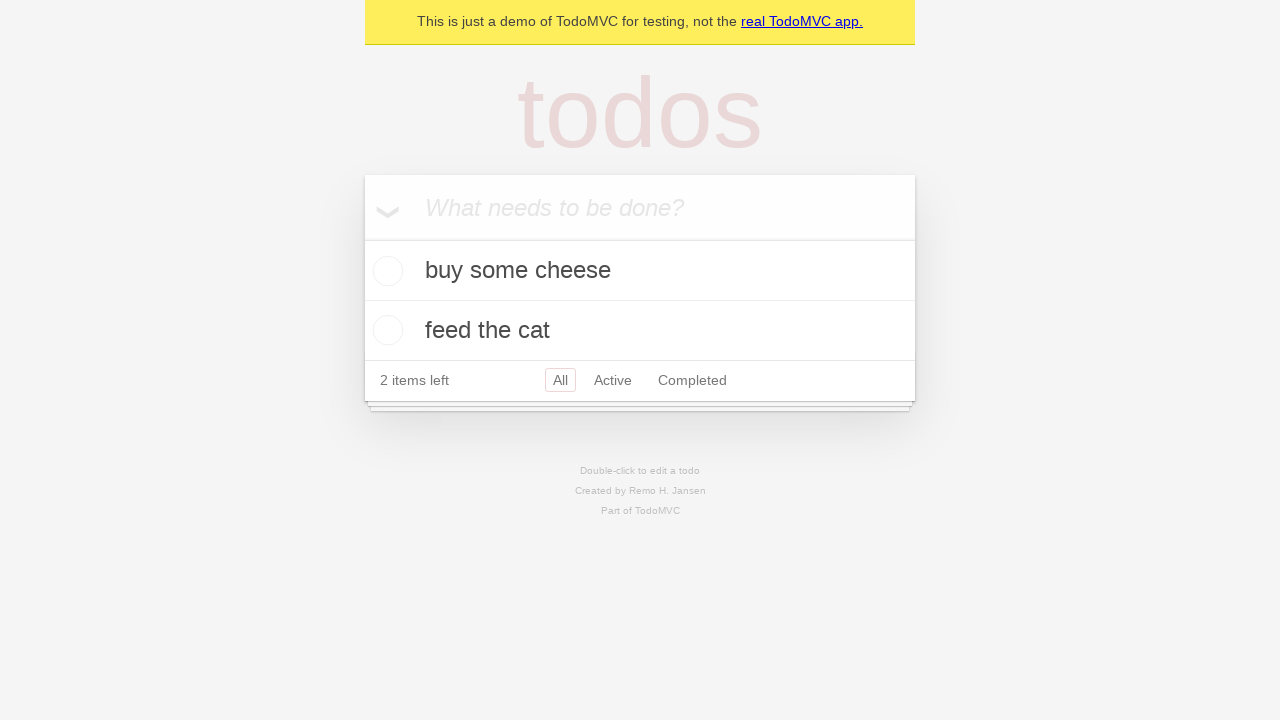

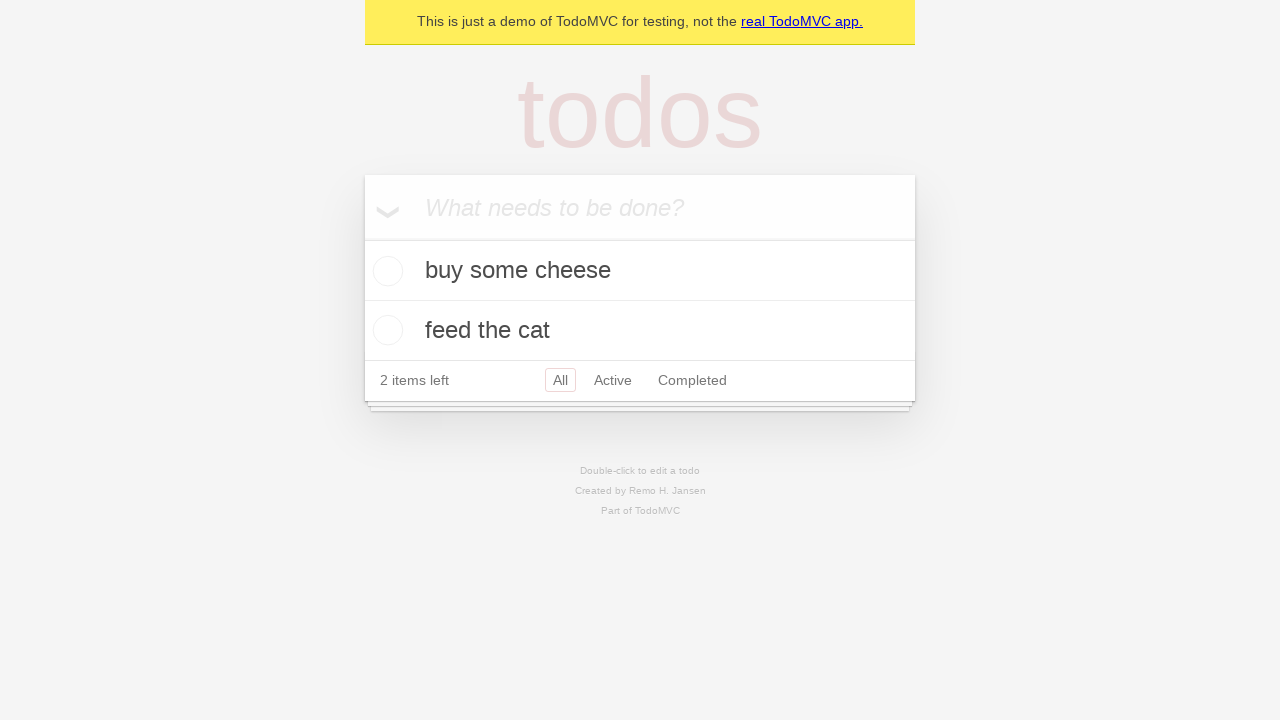